Tests a mortgage calculator by entering home value, down payment, loan amount, and interest rate, then clicking calculate and verifying the monthly payment result.

Starting URL: https://www.mortgagecalculator.org/

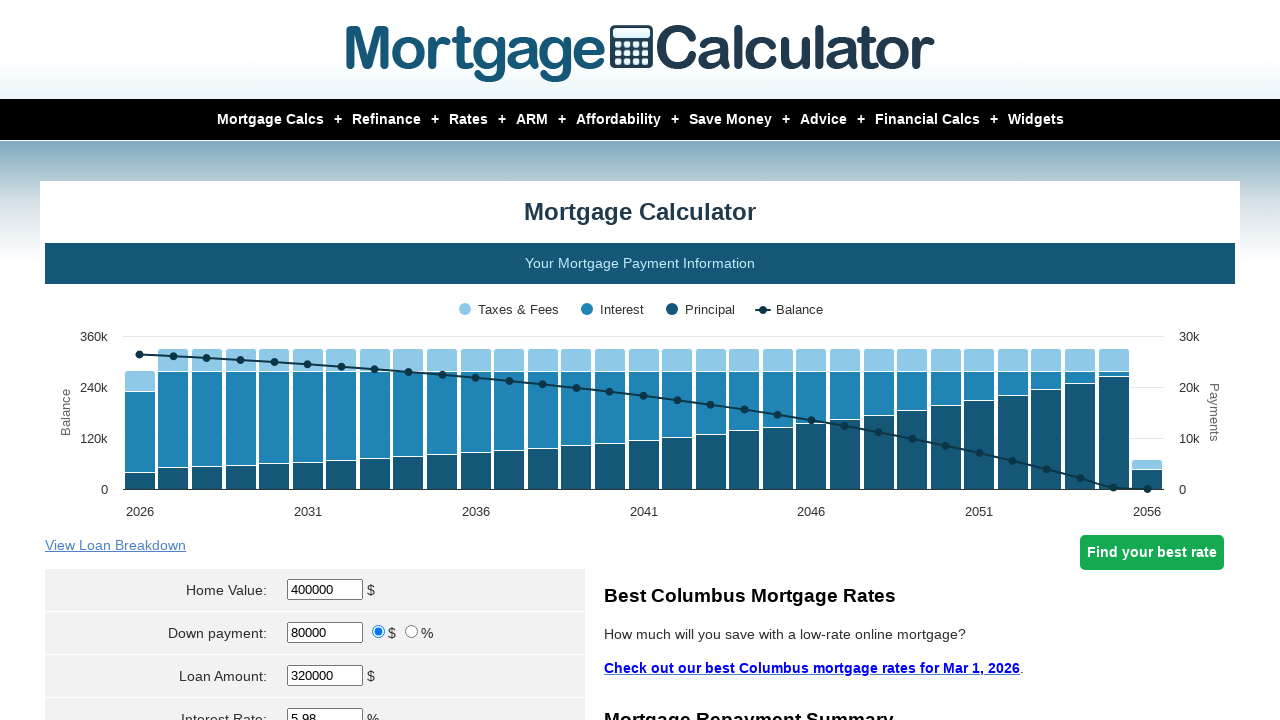

Cleared home value field on input[name='param[homevalue]']
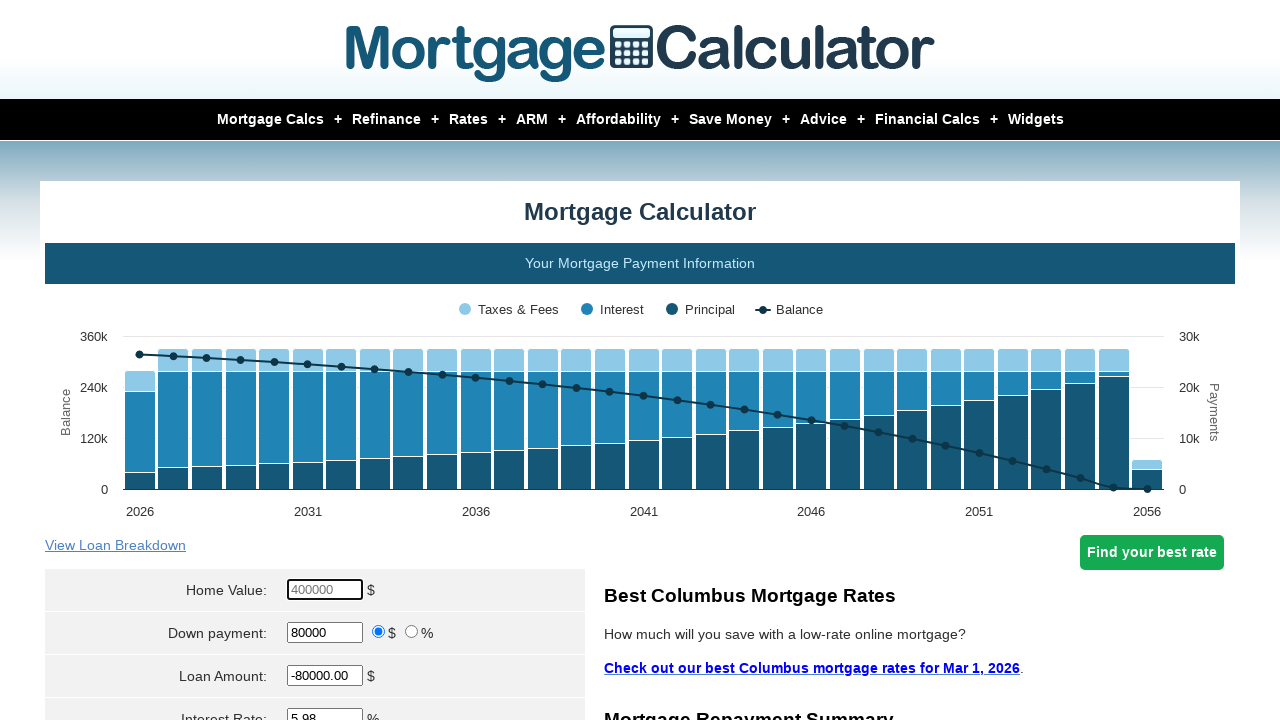

Entered home value of $412,000 on input[name='param[homevalue]']
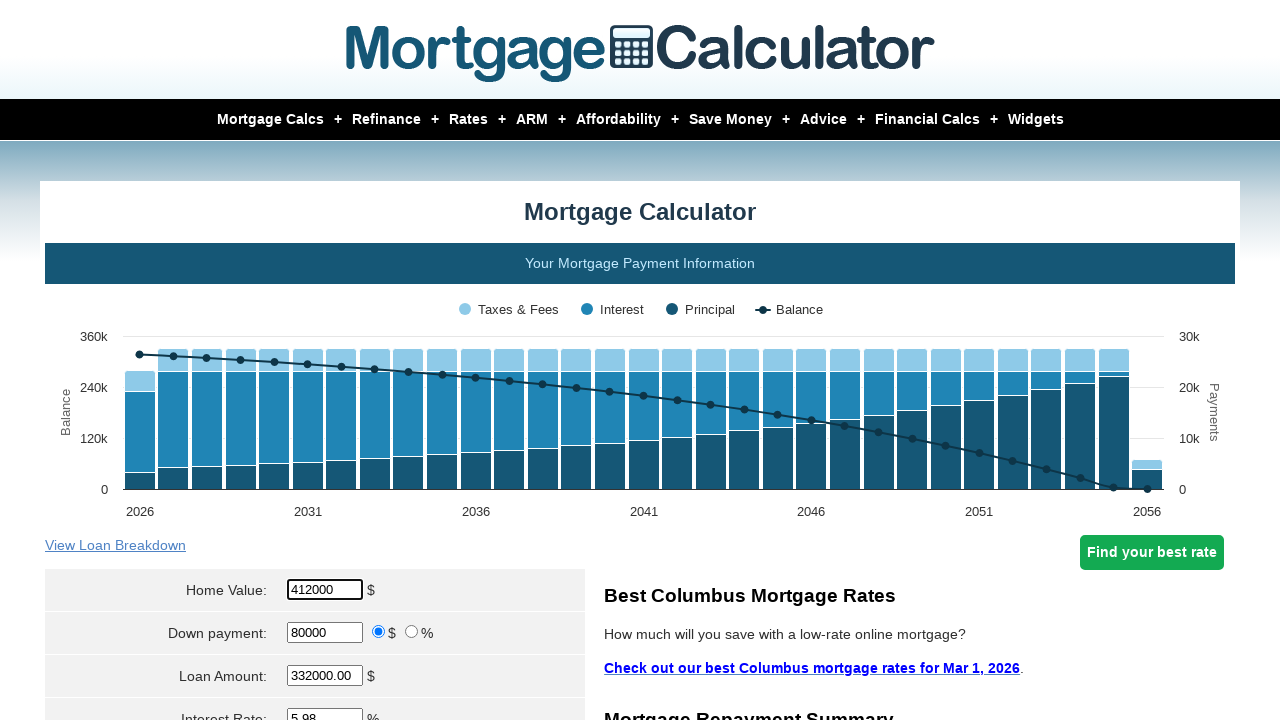

Cleared down payment field on input[name='param[downpayment]']
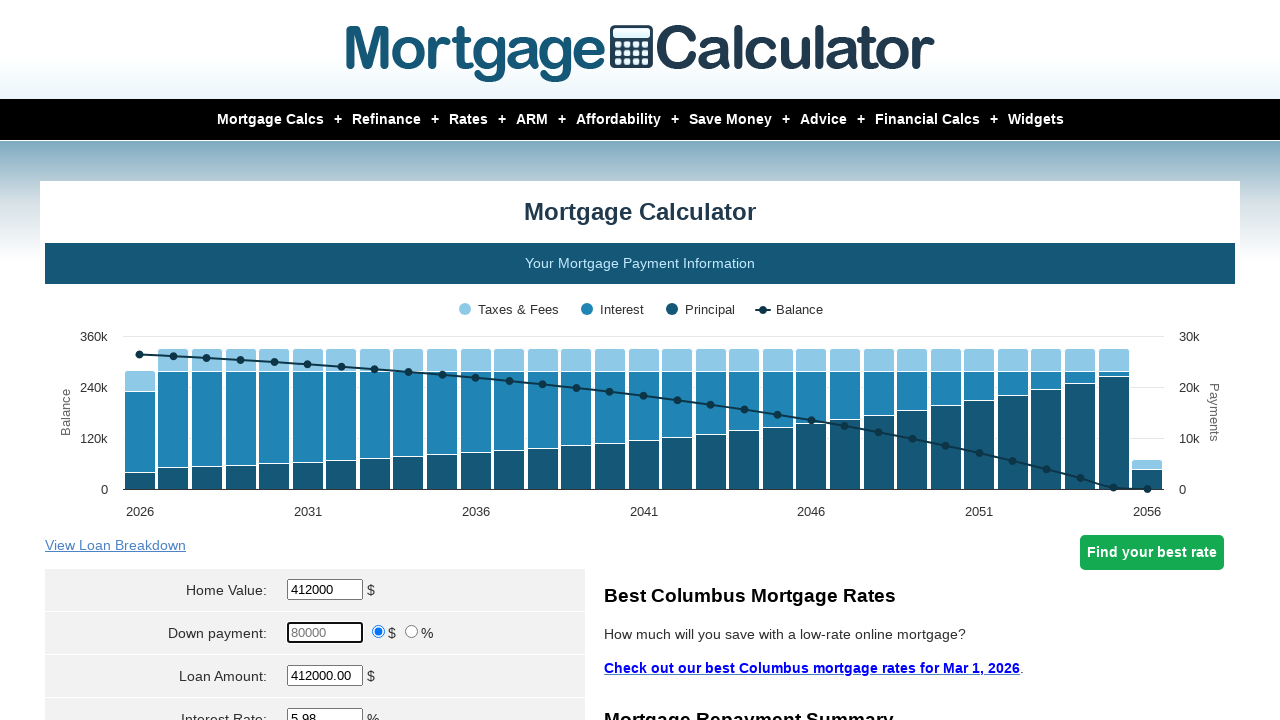

Entered down payment of $112,000 on input[name='param[downpayment]']
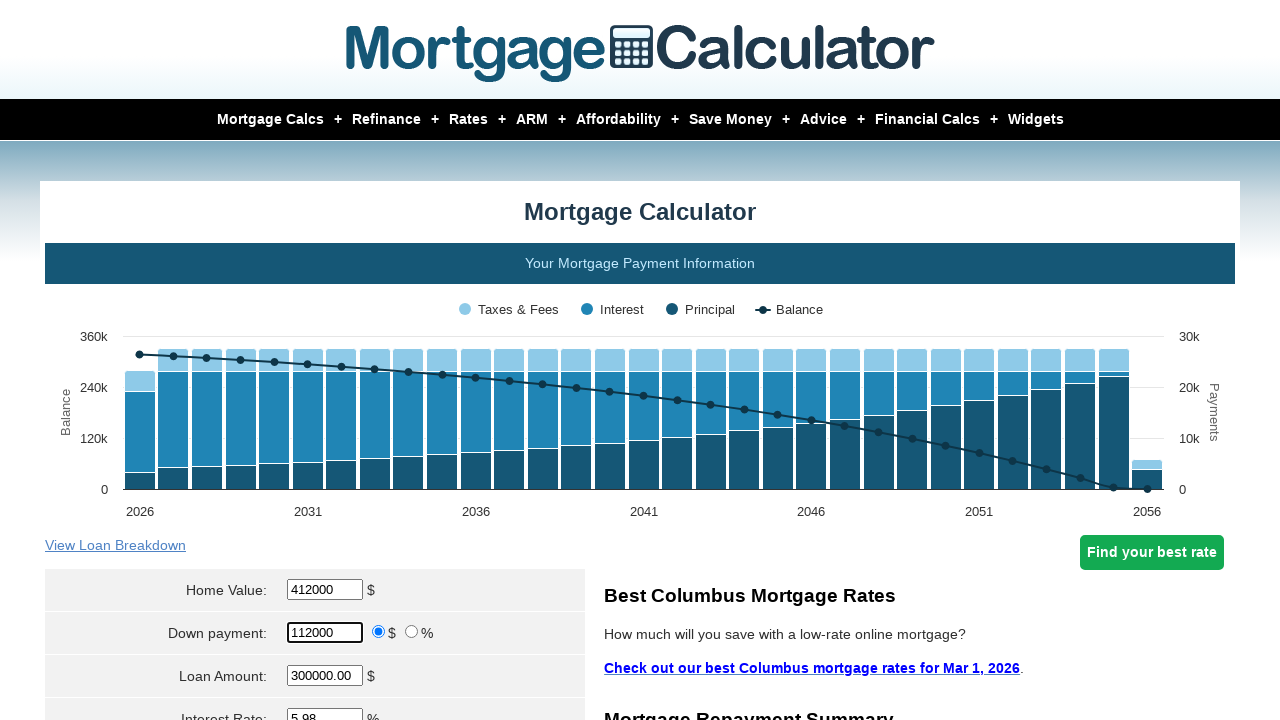

Cleared loan amount field on #loanamt
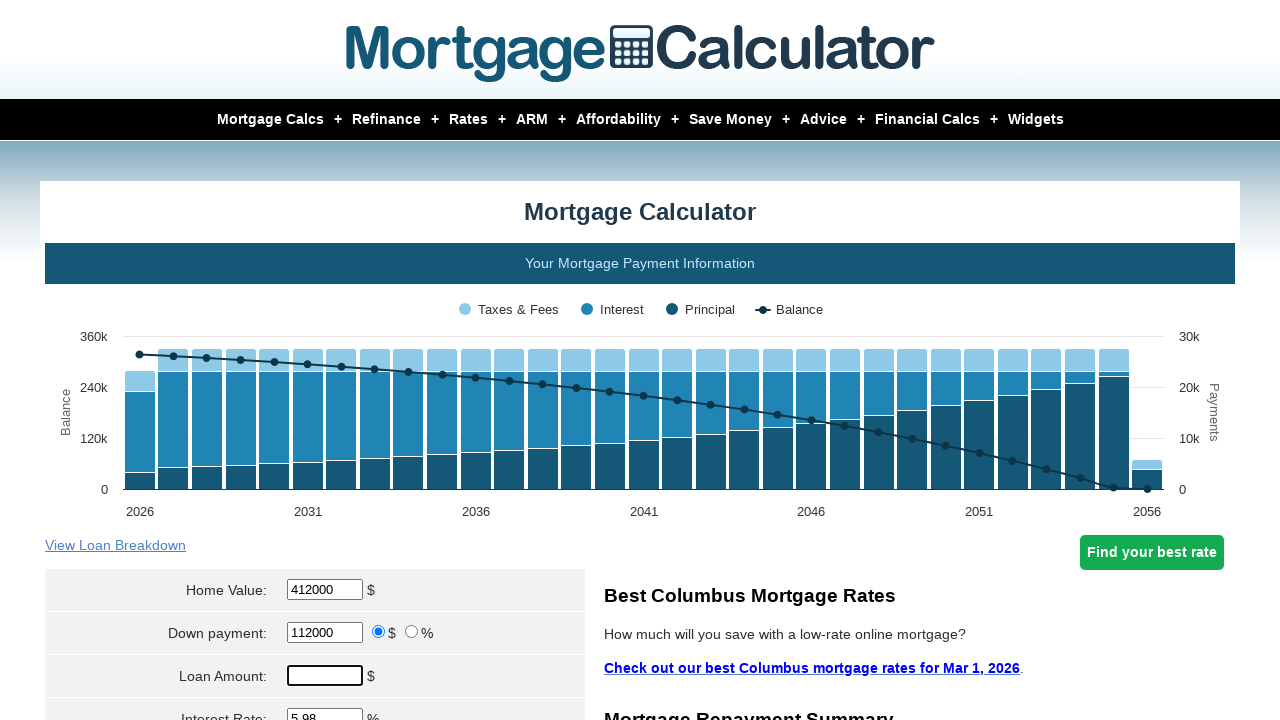

Entered loan amount of $300,000 on #loanamt
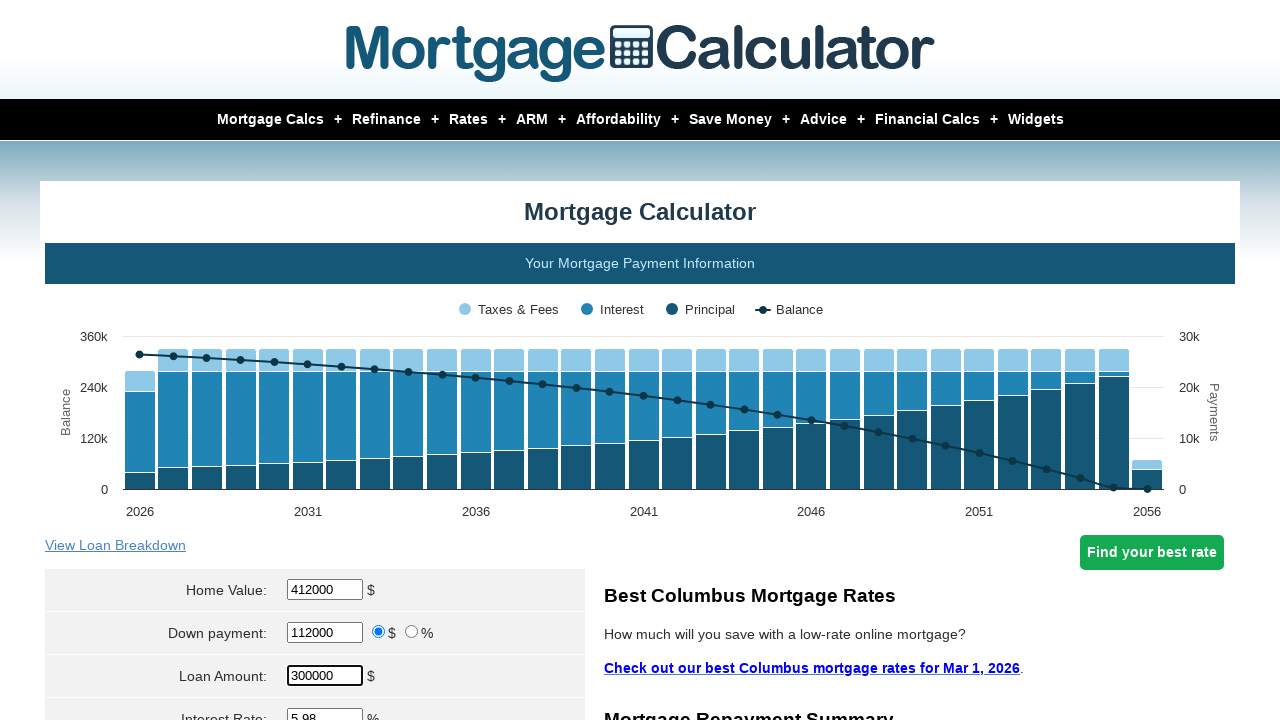

Cleared interest rate field on input[name='param[interest_rate]']
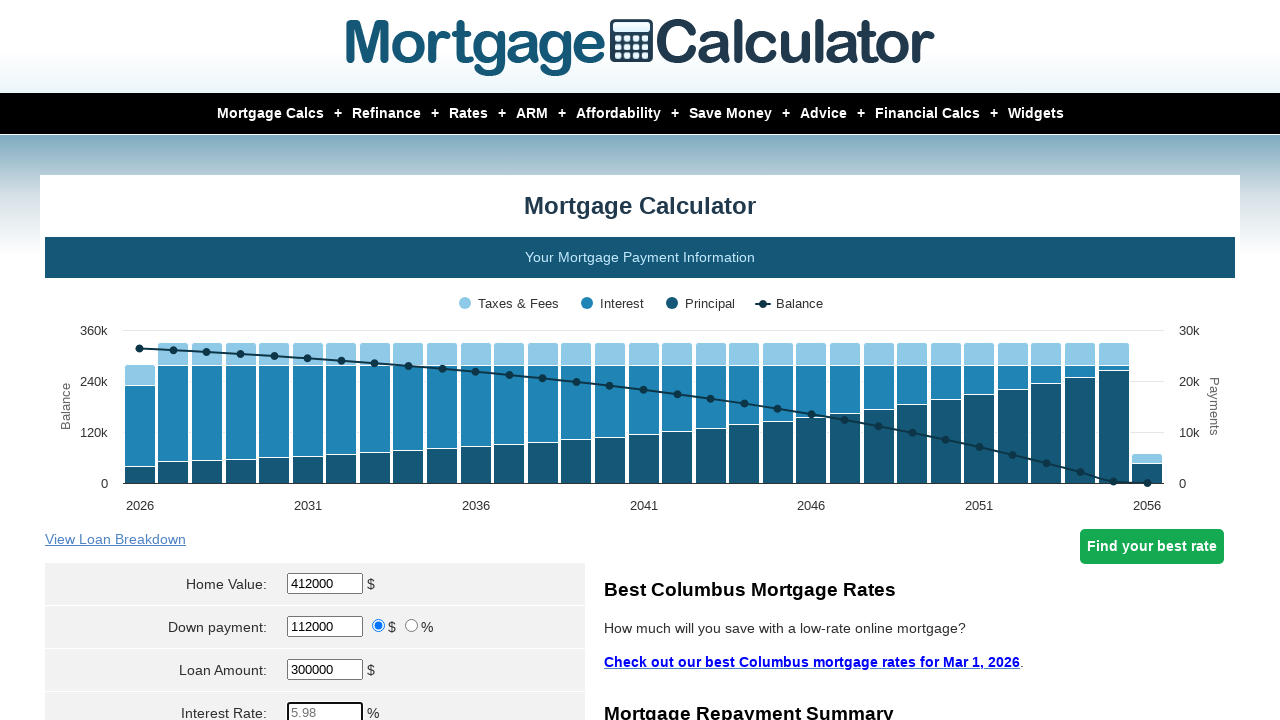

Entered interest rate of 5.2% on input[name='param[interest_rate]']
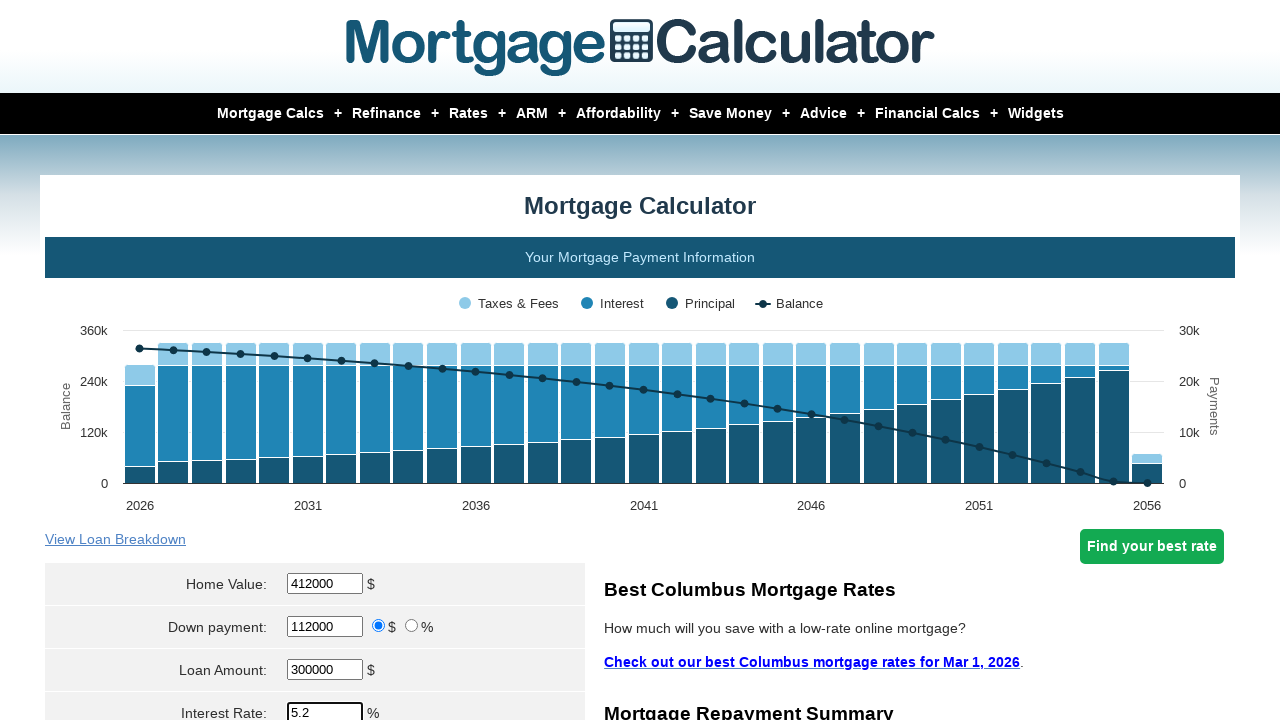

Clicked calculate button to compute monthly payment at (315, 360) on input[name='cal']
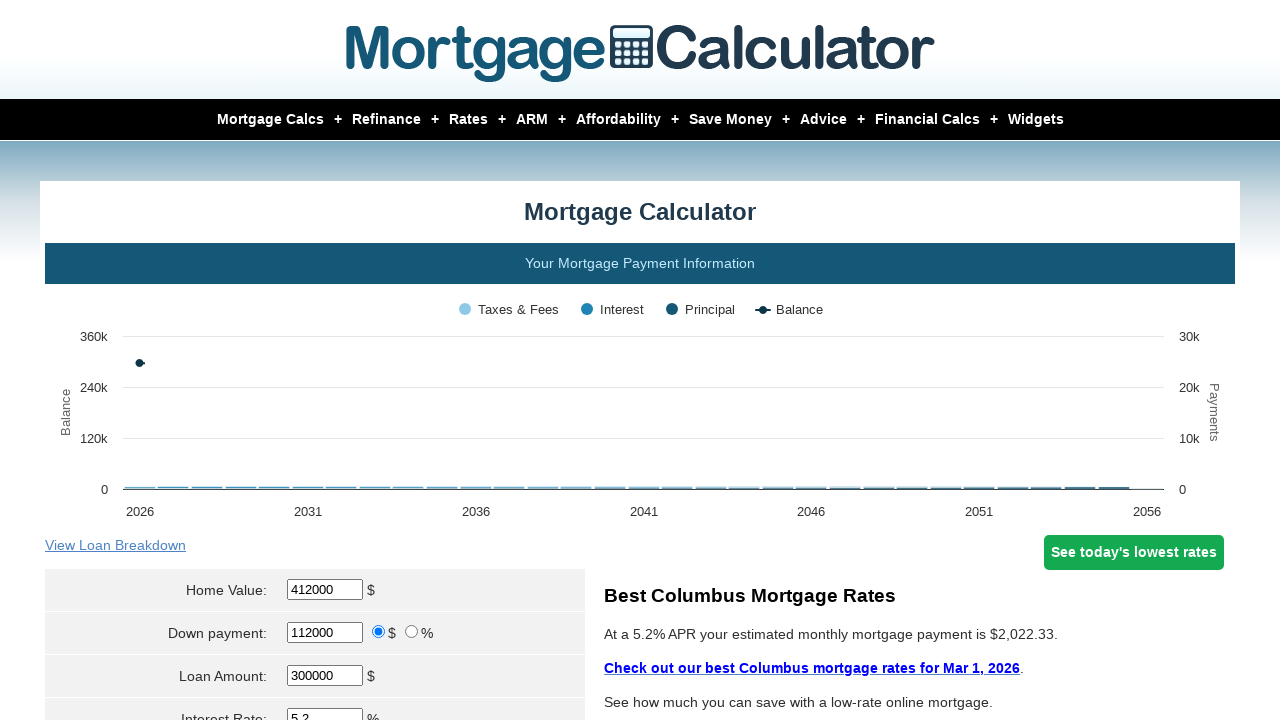

Monthly payment result displayed
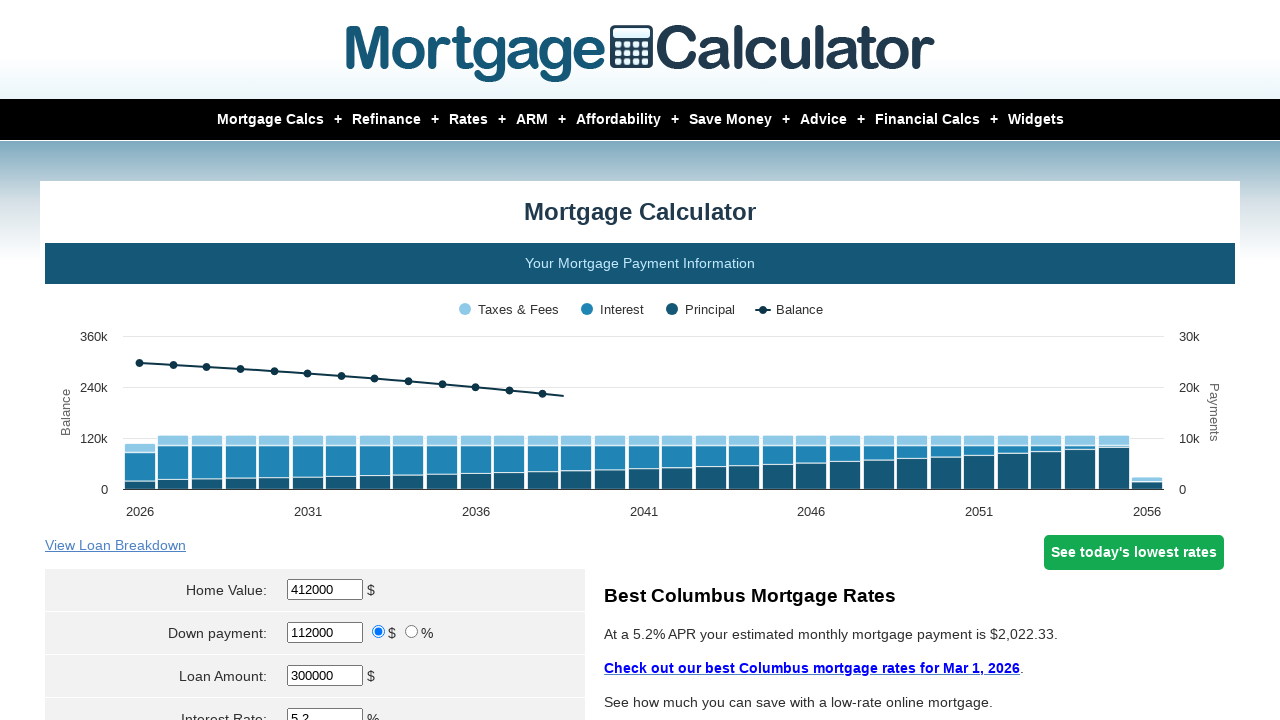

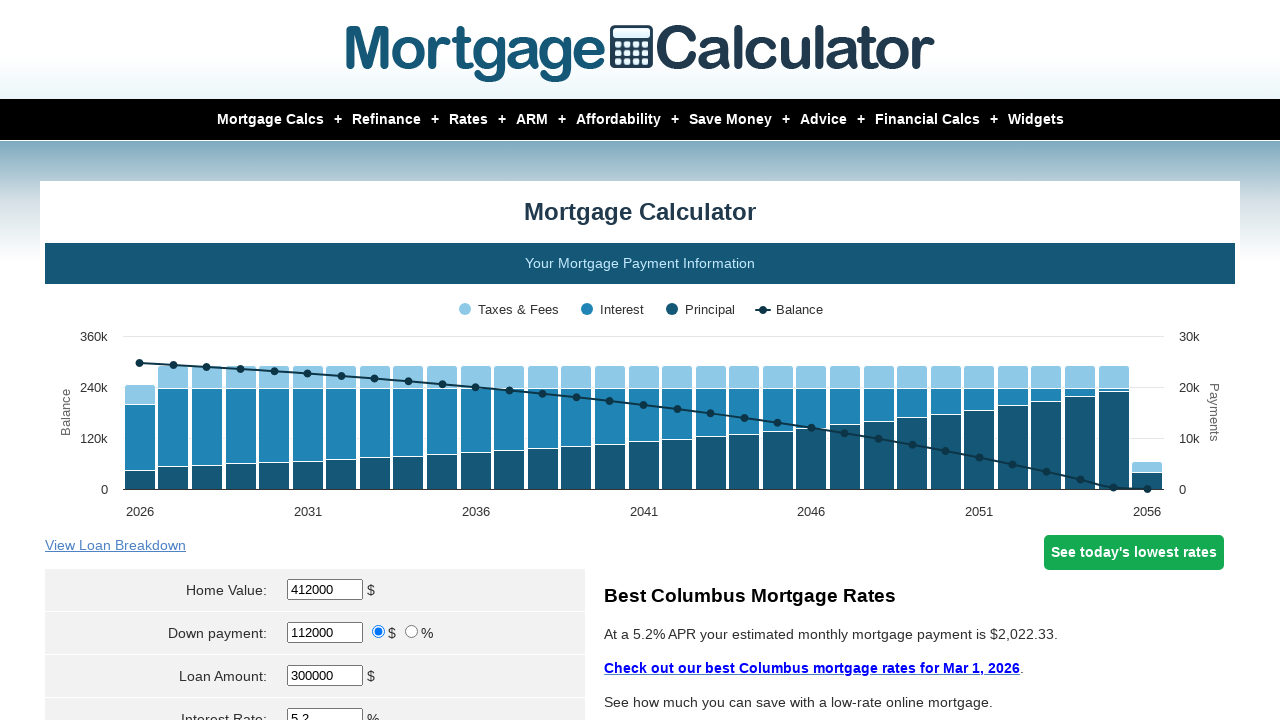